Tests various link interactions on LeafGround including clicking links, navigating back, checking for broken links, and verifying link elements are present on the page.

Starting URL: https://www.leafground.com/link.xhtml

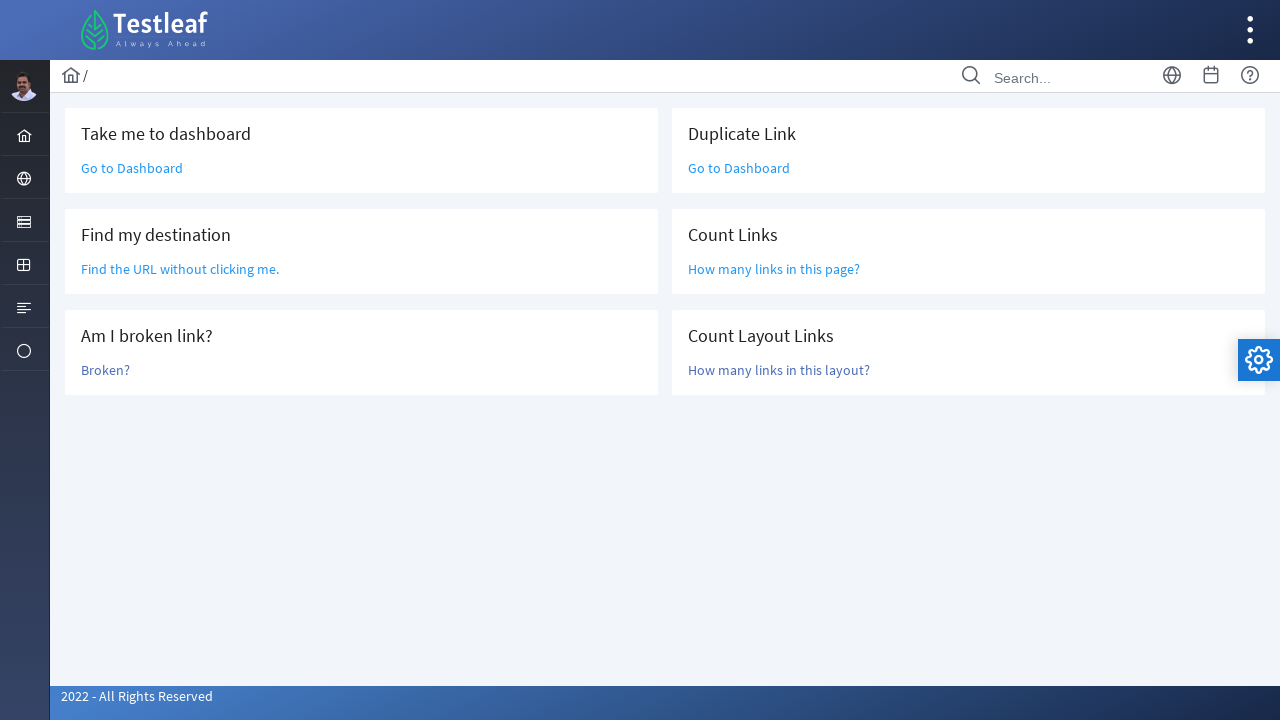

Clicked 'Go to Dashboard' link at (132, 168) on a:has-text('Go to Dashboard')
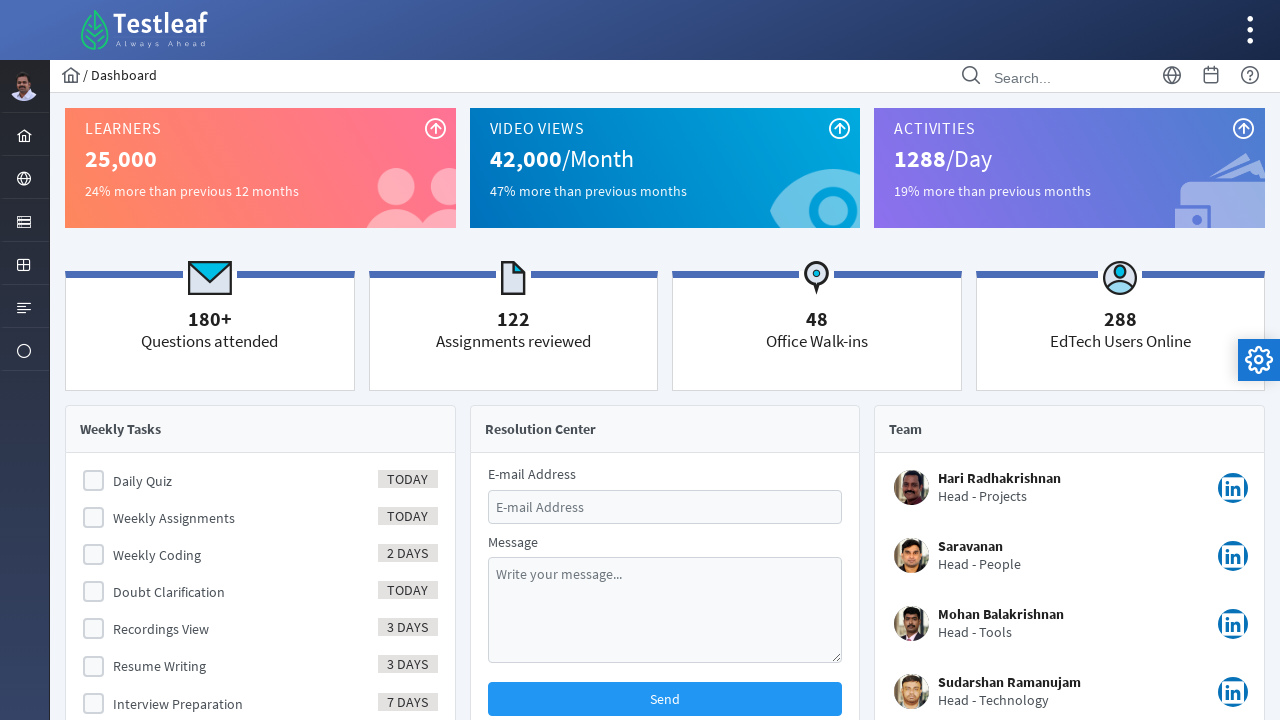

Navigated back from Dashboard
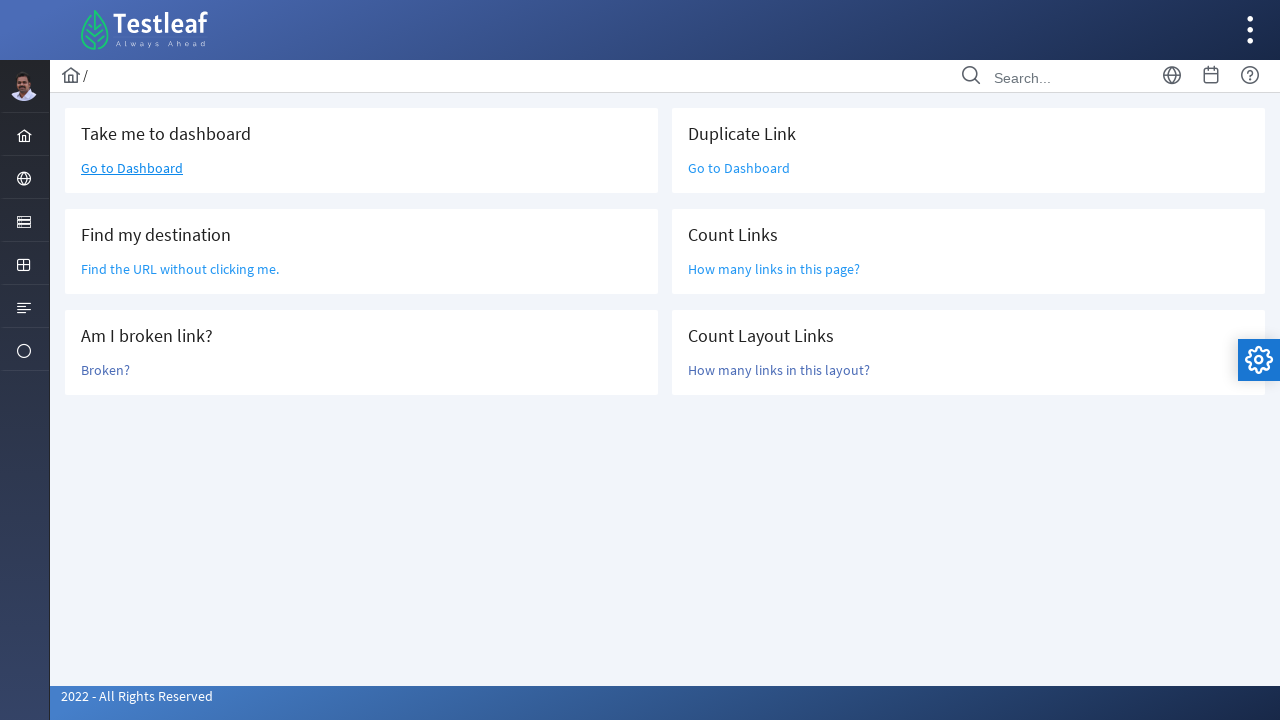

Located 'Find the URL' link element
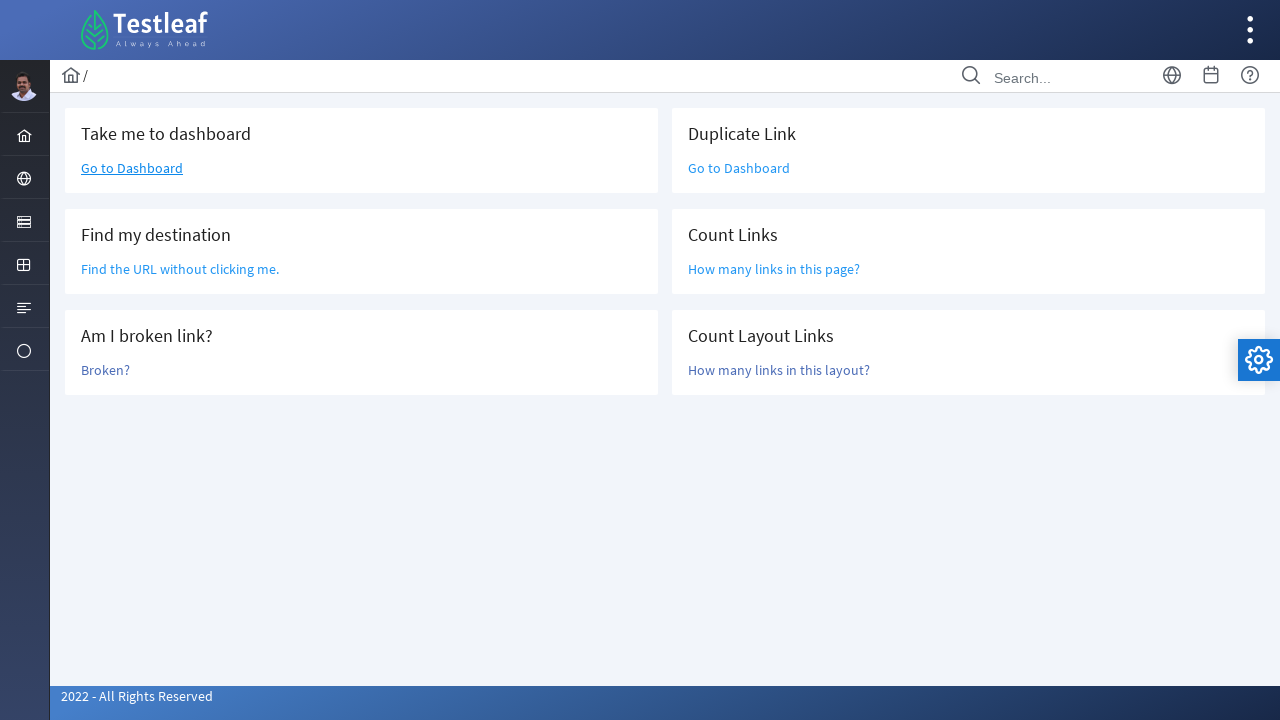

Waited for 'Find the URL' link to be ready
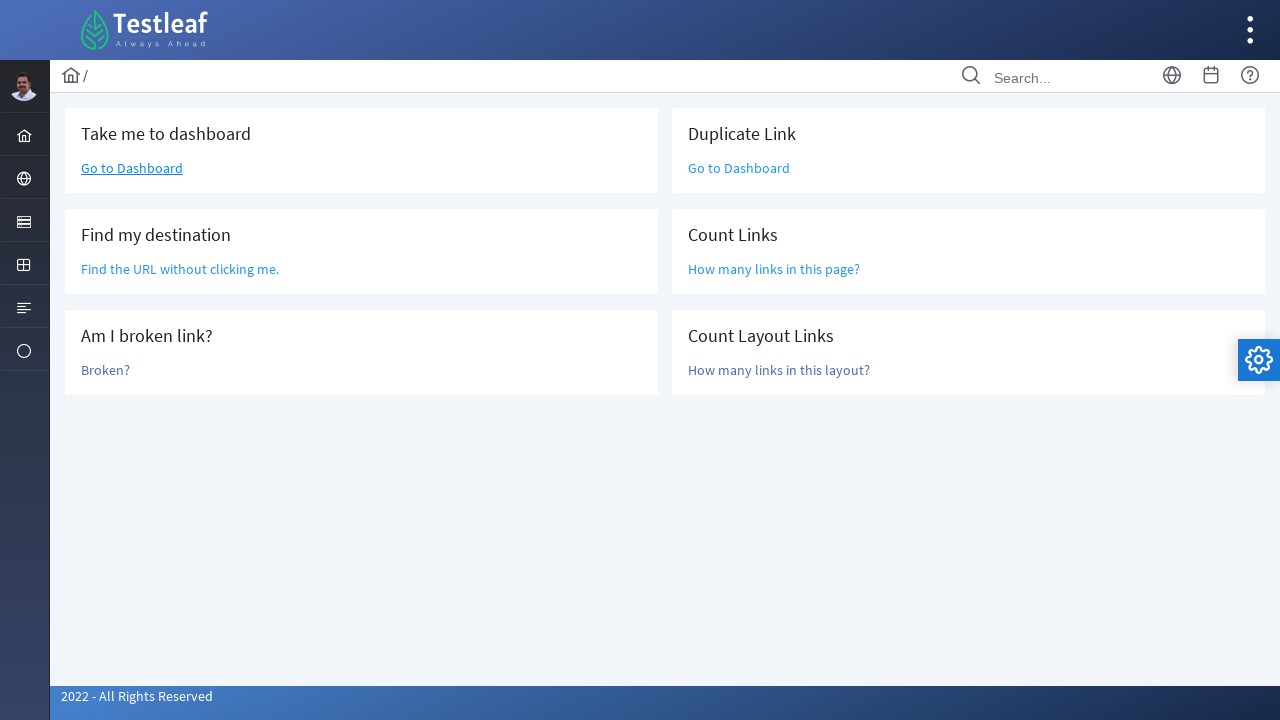

Clicked 'Broken?' link to test broken link at (106, 370) on a:has-text('Broken?')
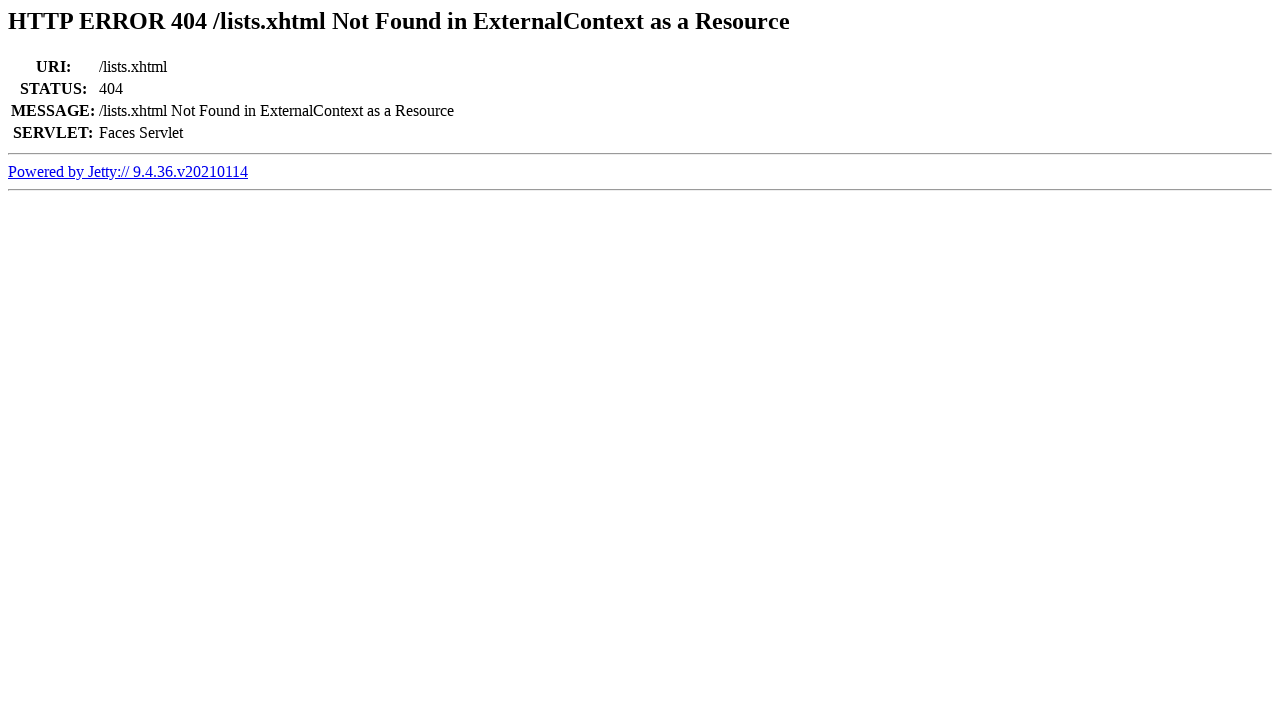

Navigated back from broken link
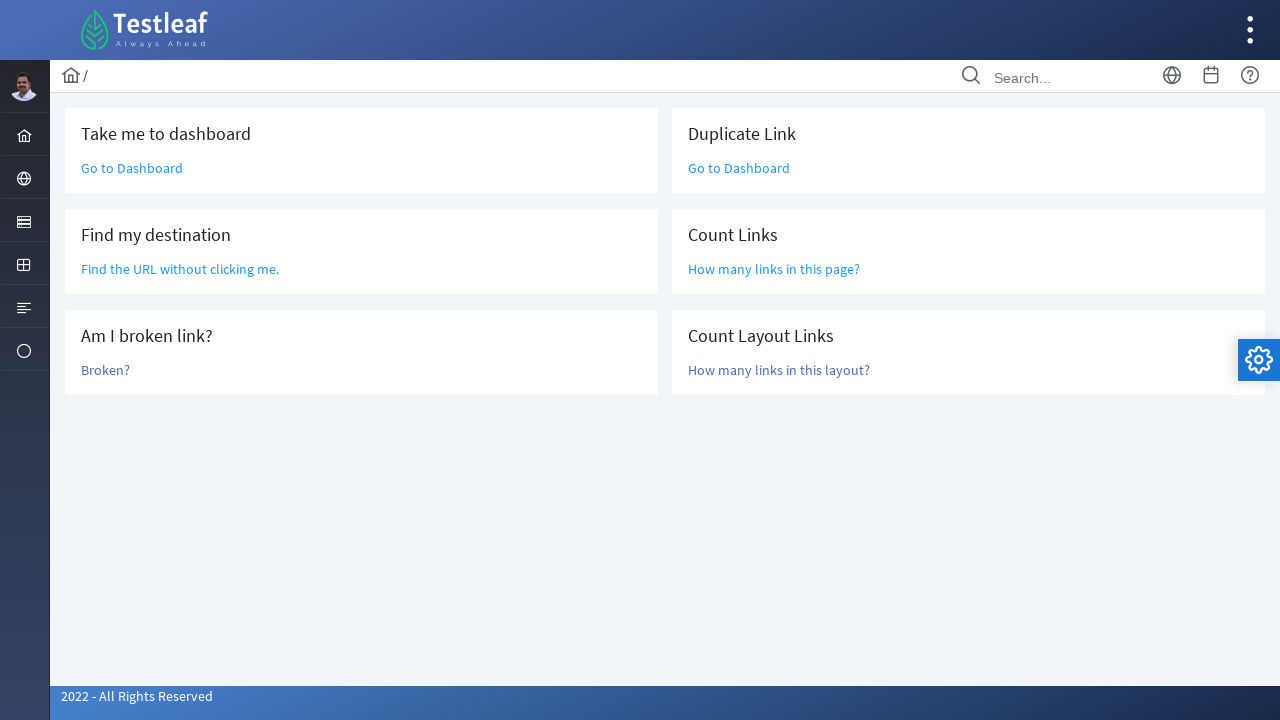

Clicked 'Go to Dashboard' link again (duplicate link test) at (132, 168) on a:has-text('Go to Dashboard')
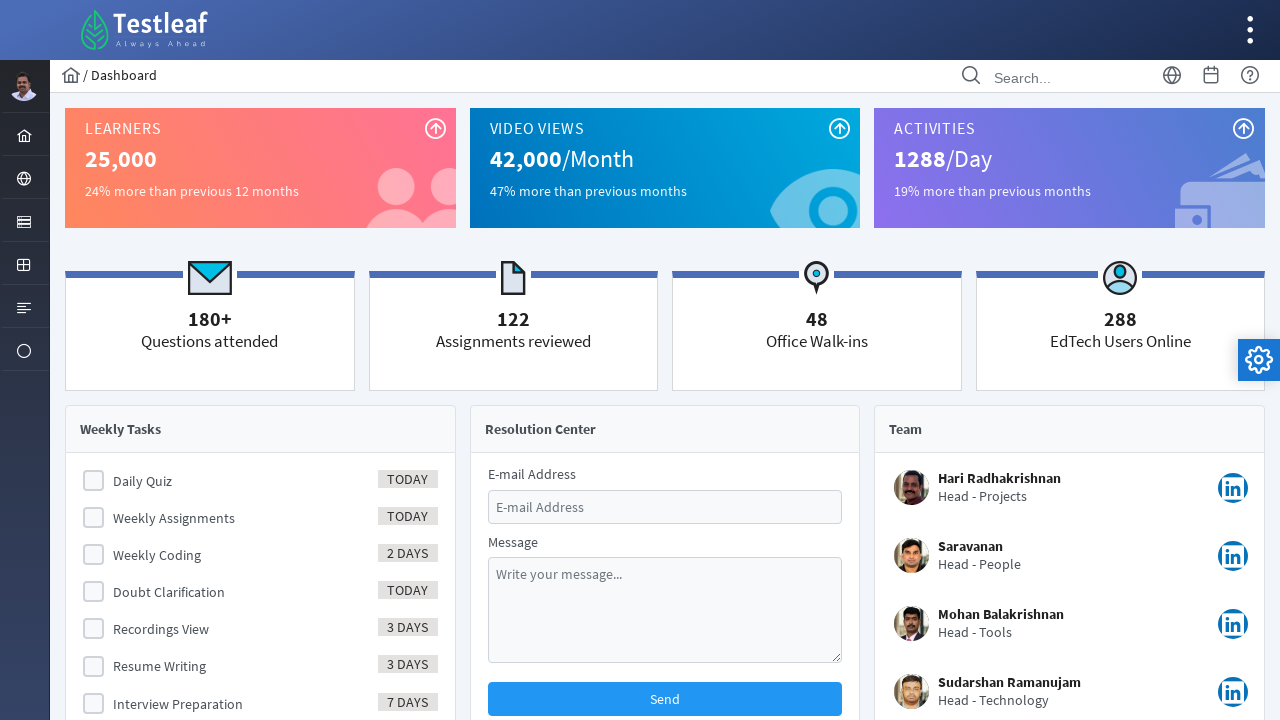

Navigated back from Dashboard second time
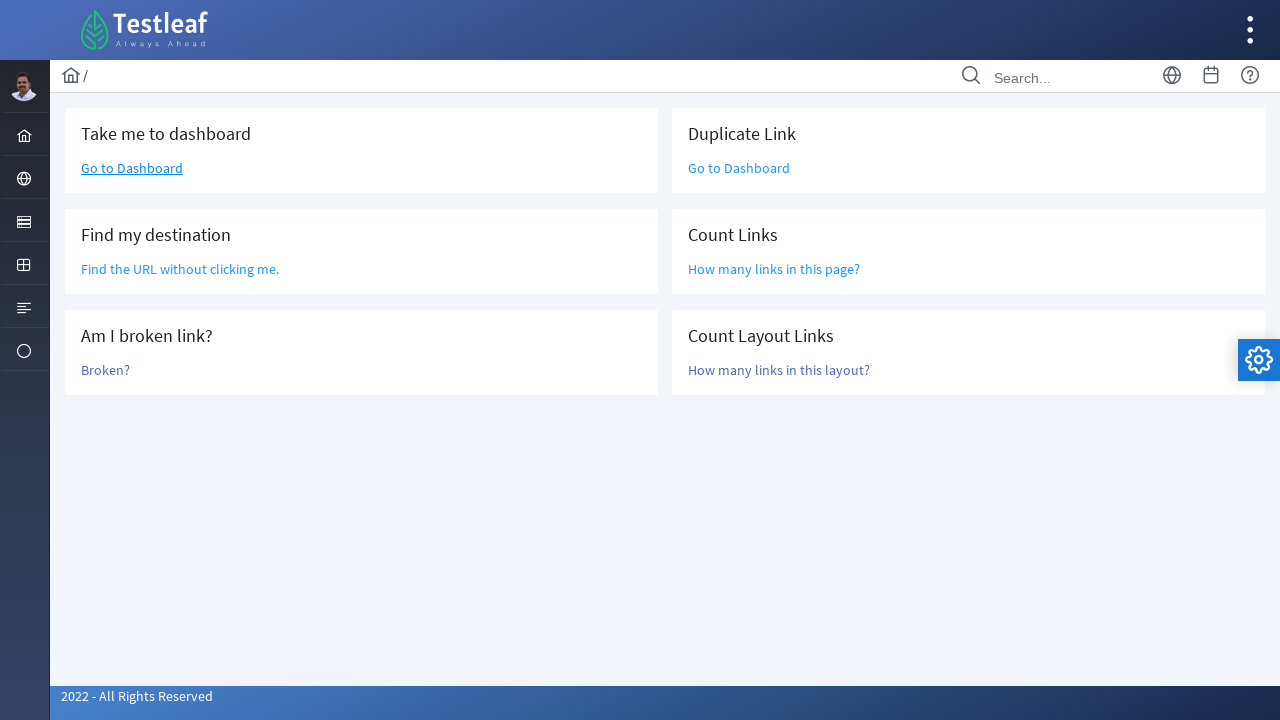

Verified that link elements are present on the page
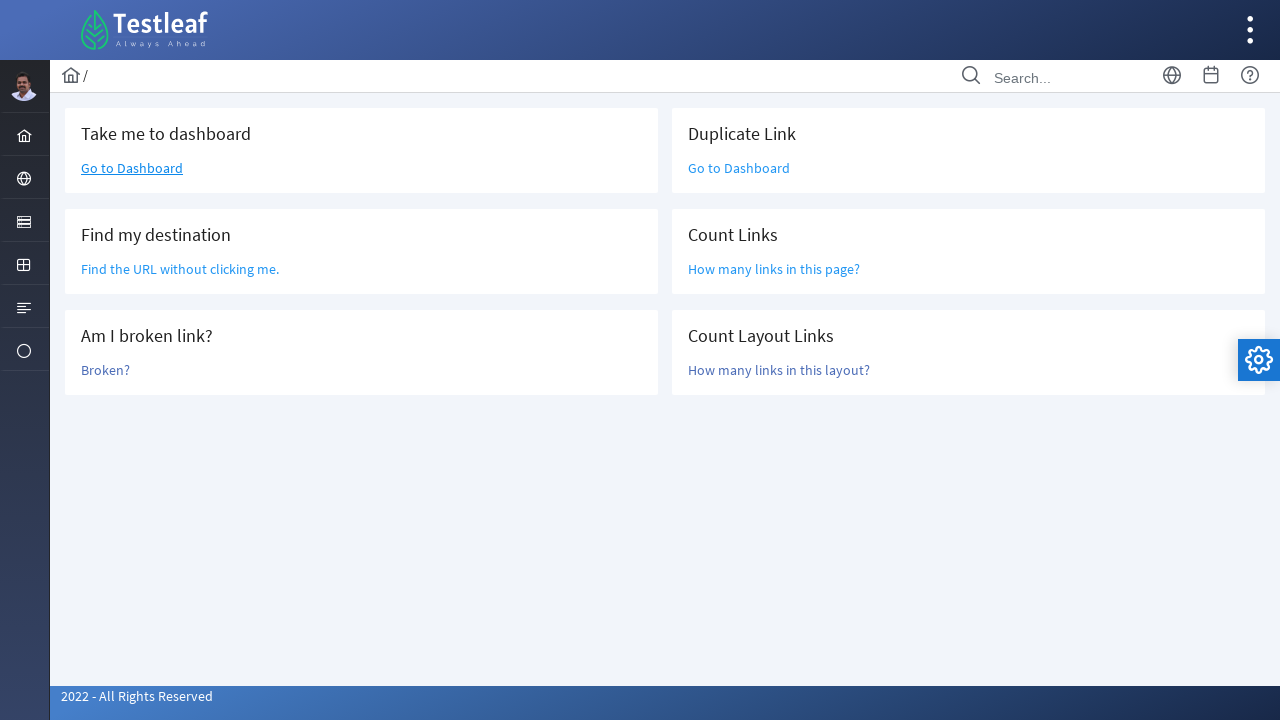

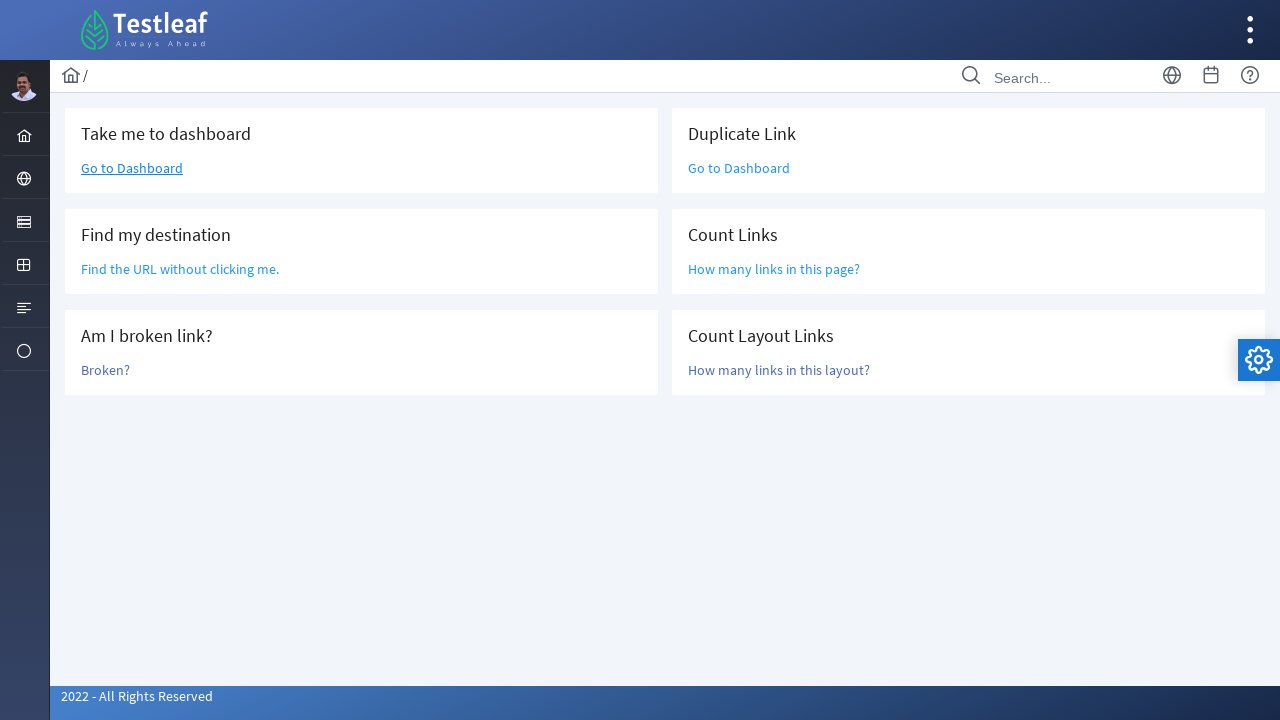